Tests iframe interaction by switching to an iframe and clicking a button within it

Starting URL: https://www.w3schools.com/js/tryit.asp?filename=tryjs_myfirst

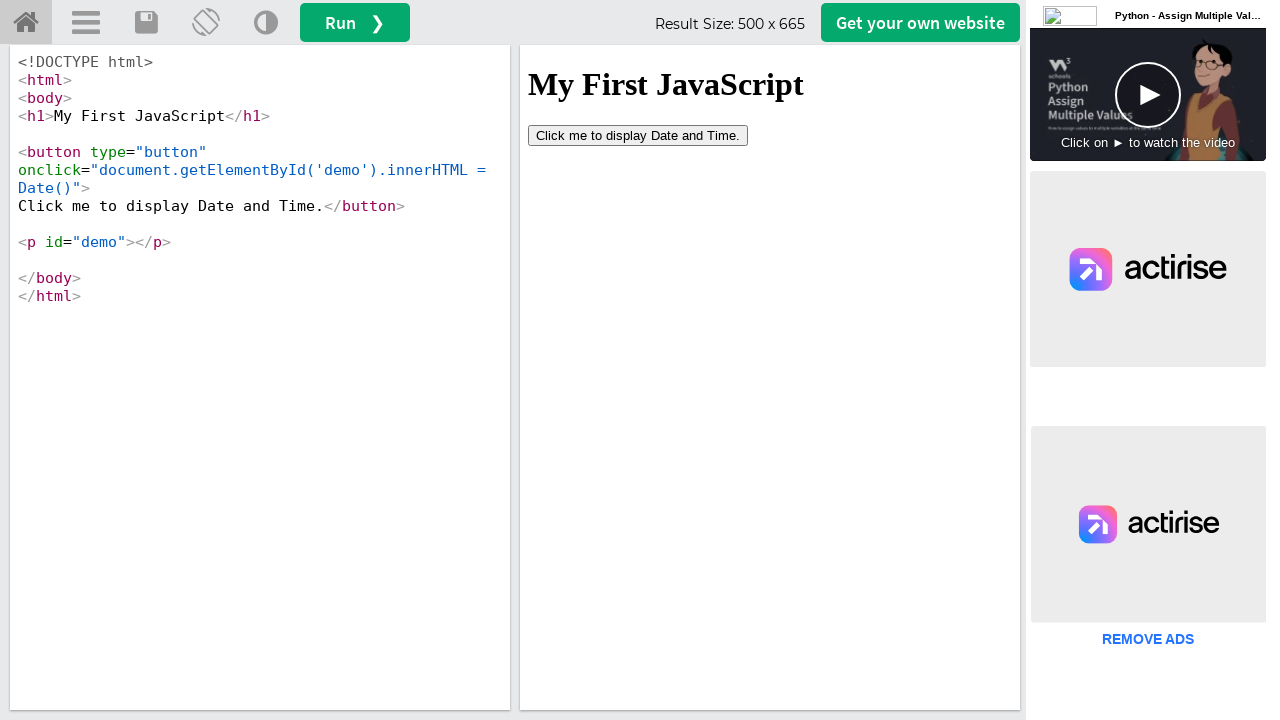

Located iframe with name 'iframeResult'
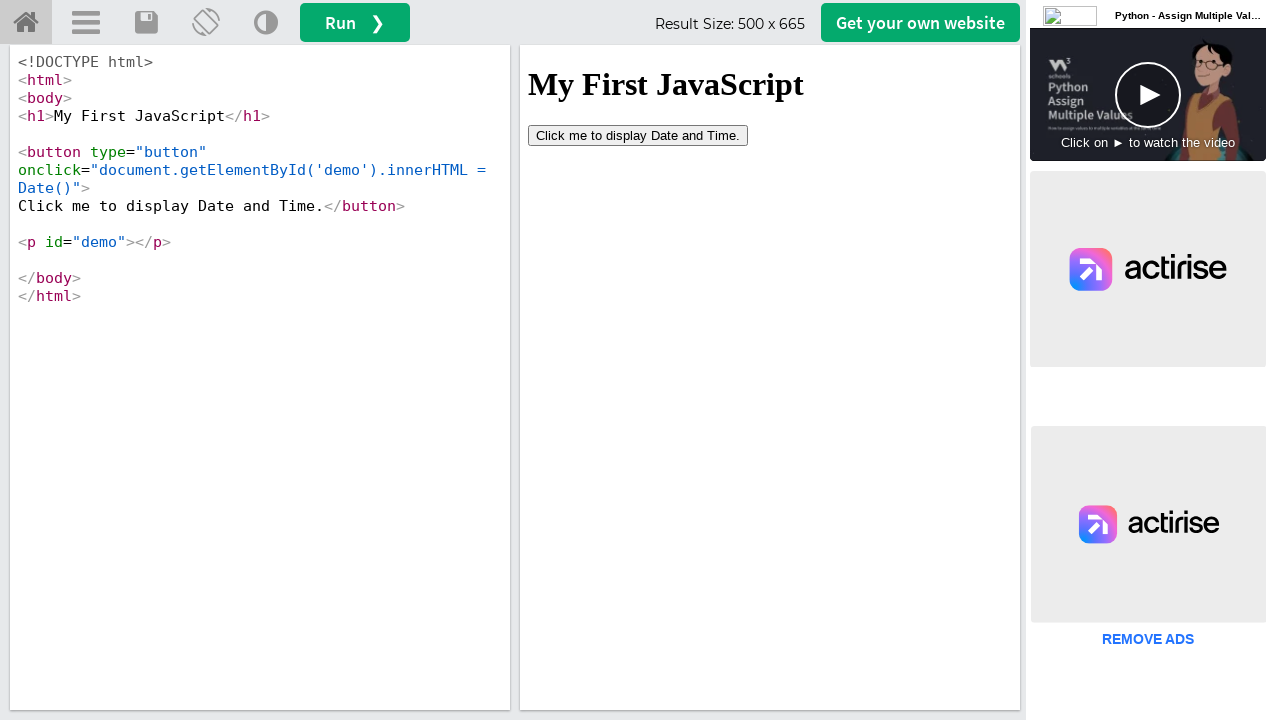

Clicked button within iframe at (638, 135) on iframe[name='iframeResult'] >> internal:control=enter-frame >> button[type='butt
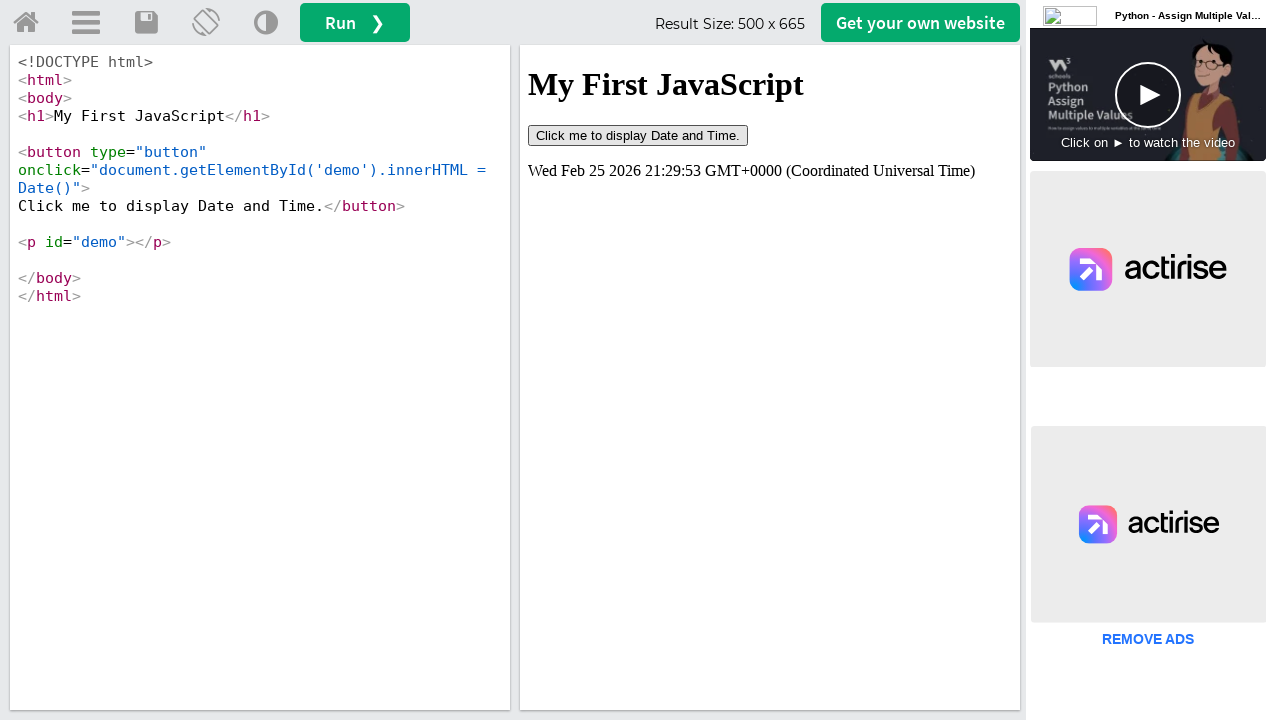

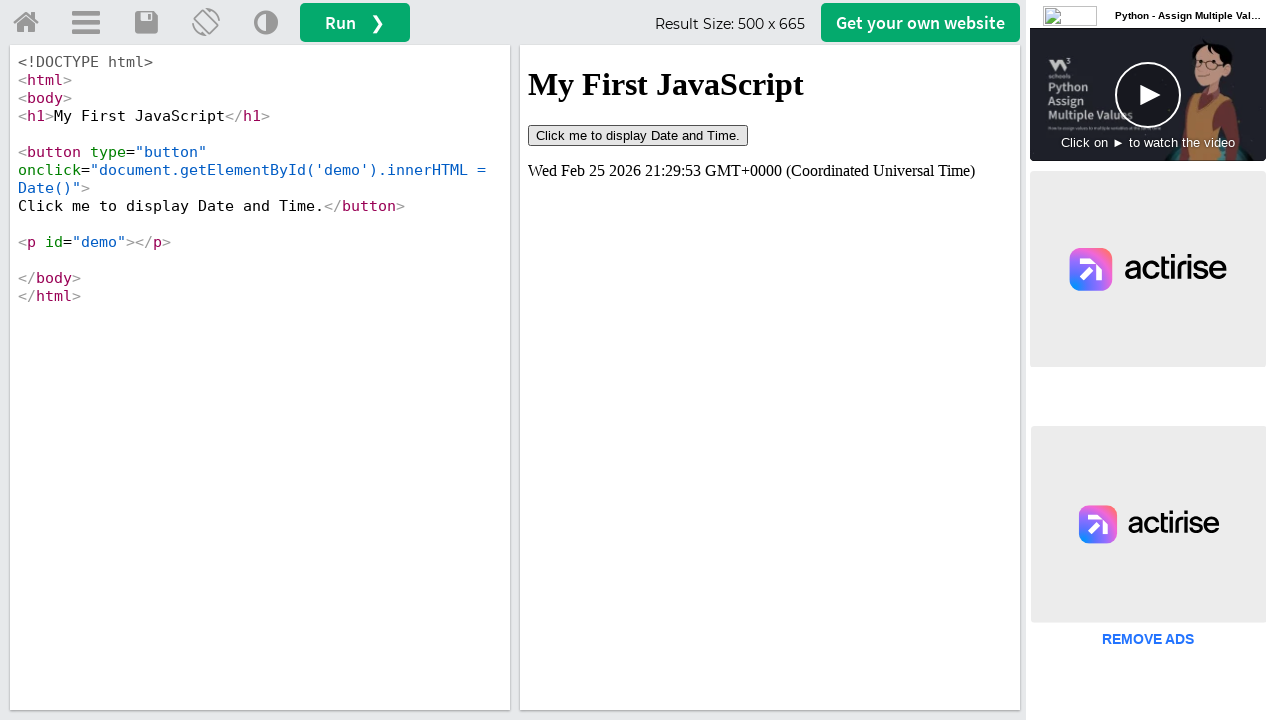